Tests clicking a DevOps checkbox/radio option on a JotForm and verifies the element is displayed, enabled, and becomes selected after clicking.

Starting URL: https://form.jotform.com/220526097671357

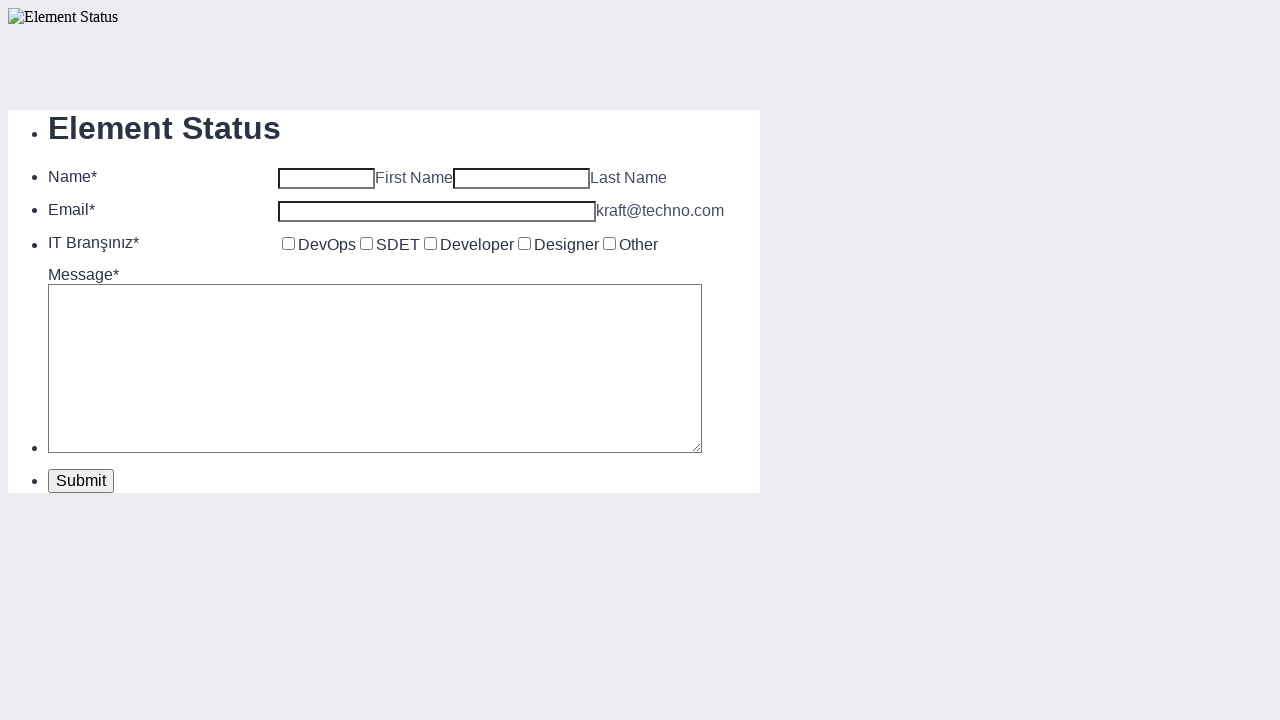

Located DevOps option label element
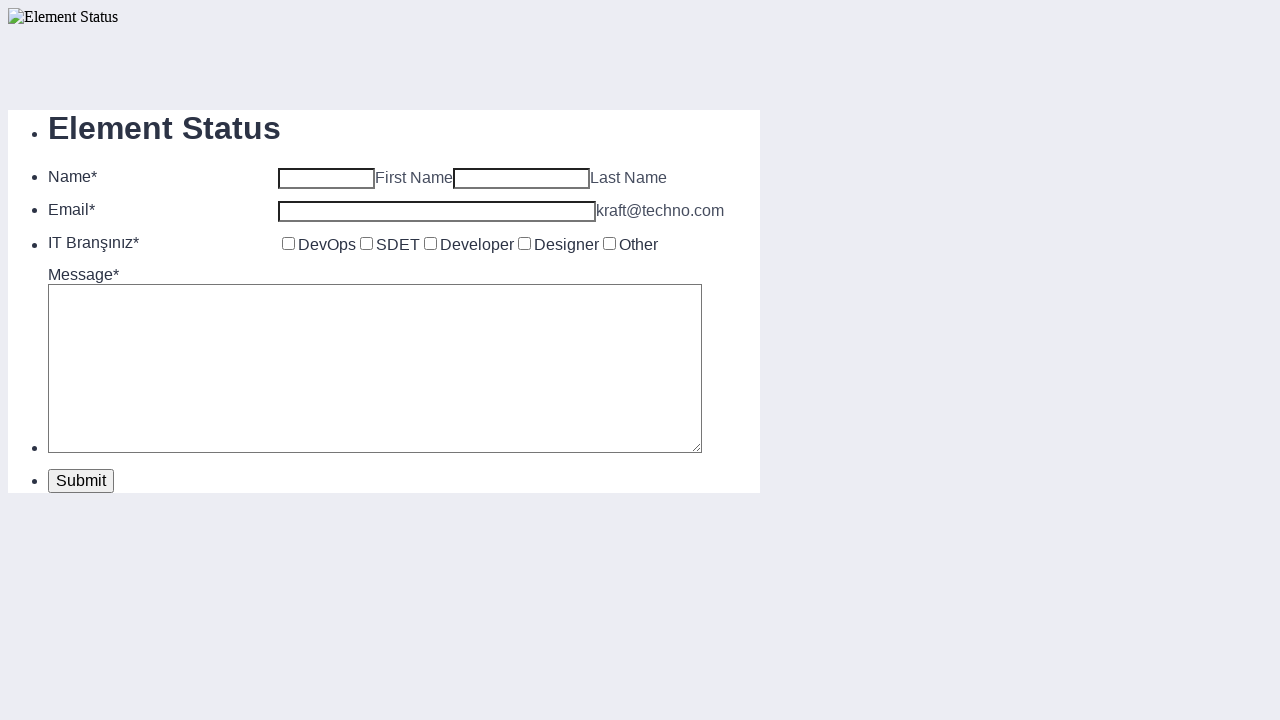

Verified DevOps option label is visible
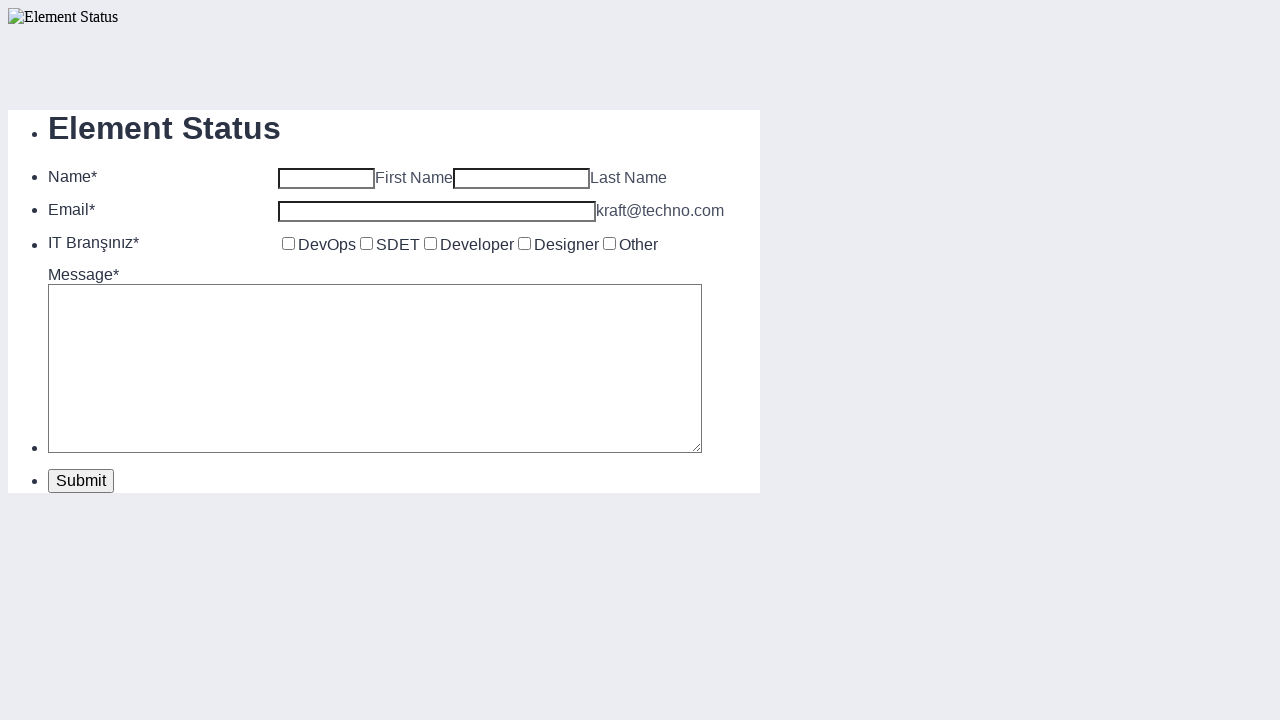

Verified DevOps option label is enabled
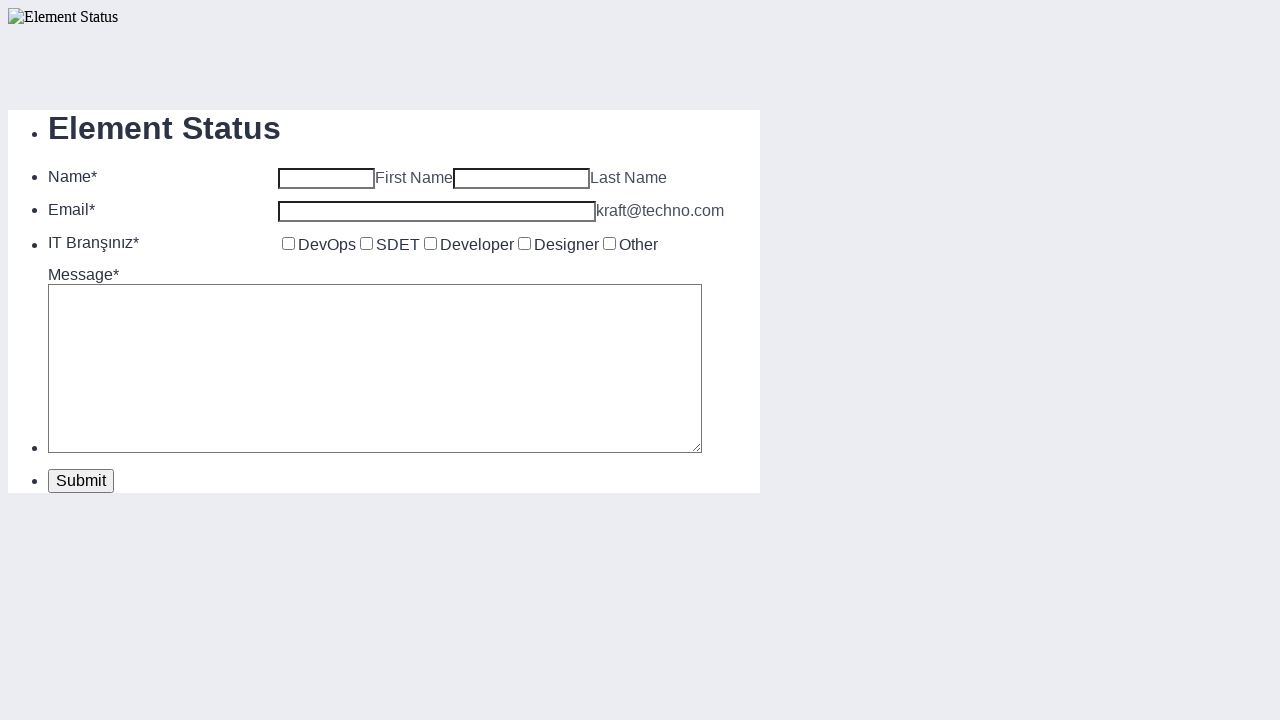

Clicked DevOps option label at (327, 245) on label#label_input_11_0
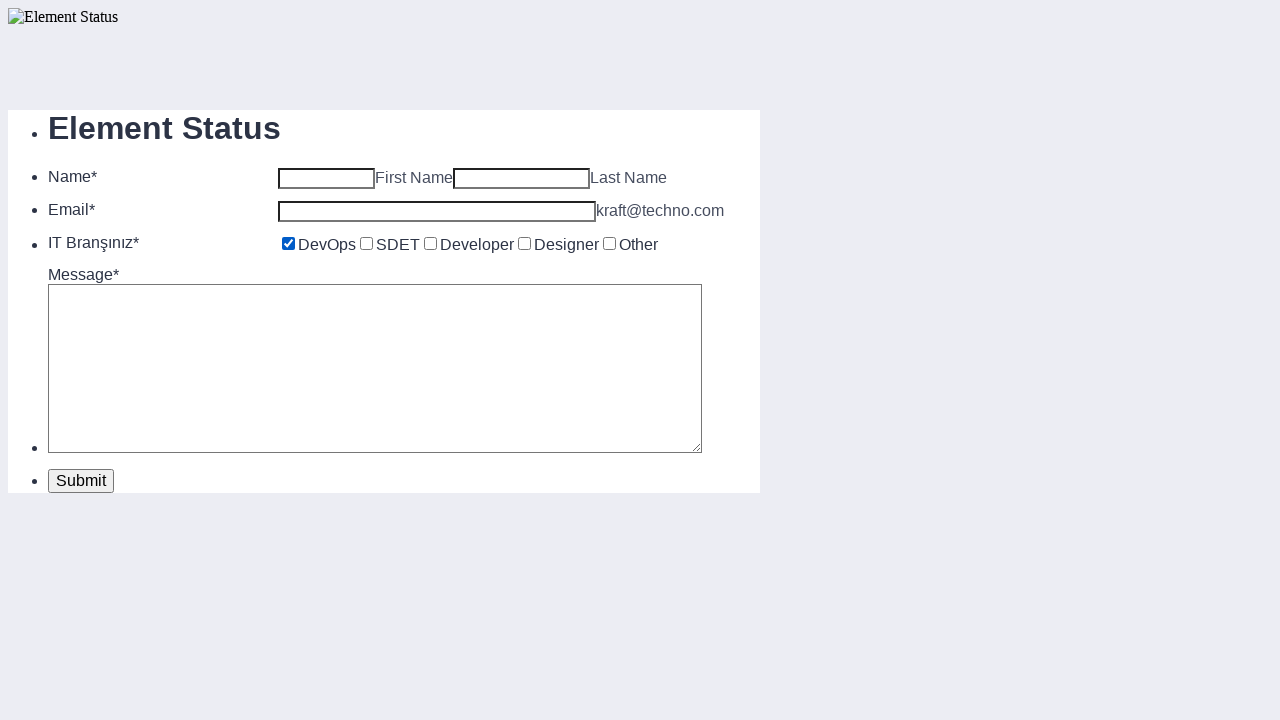

Waited 1 second for state change to complete
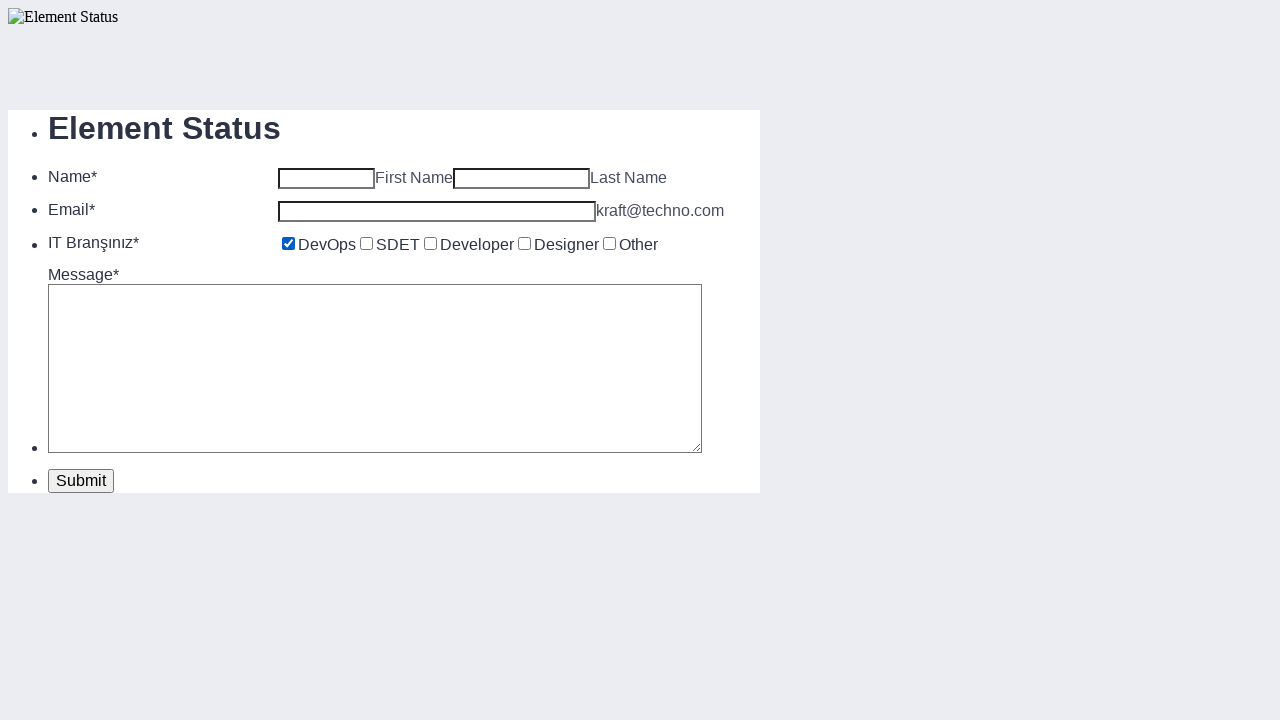

Located DevOps input element
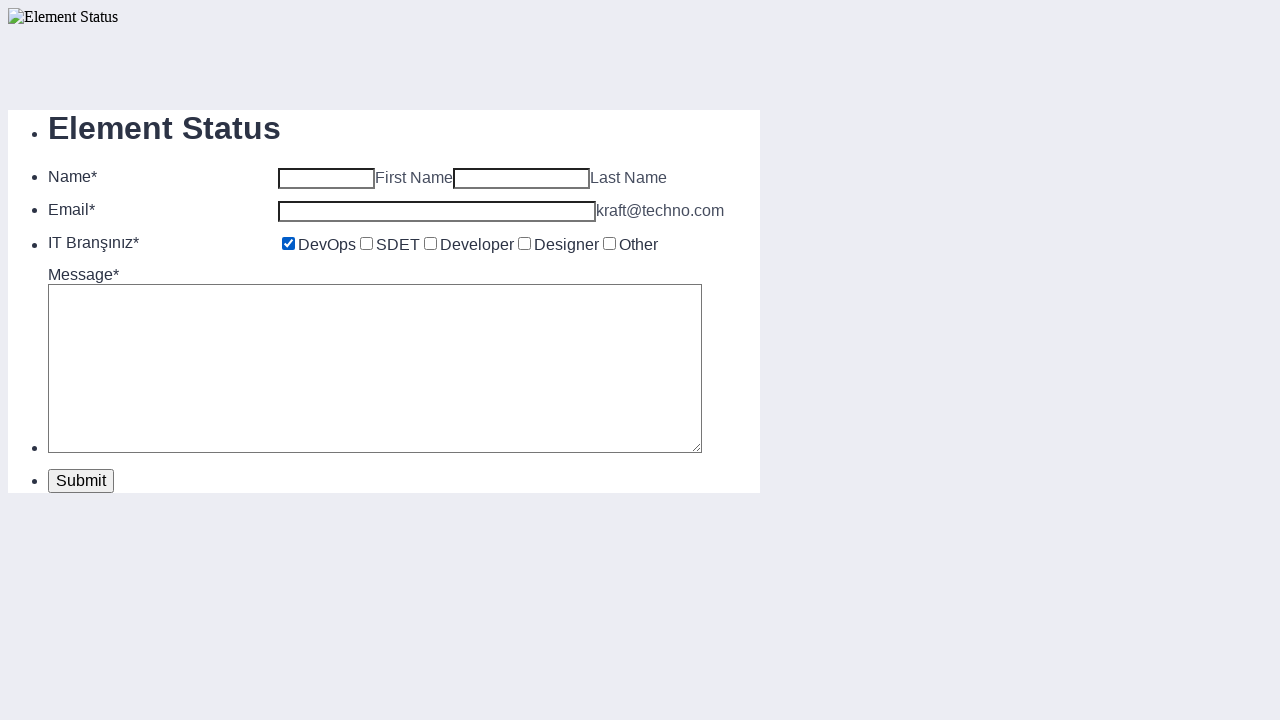

Verified DevOps input is checked/selected
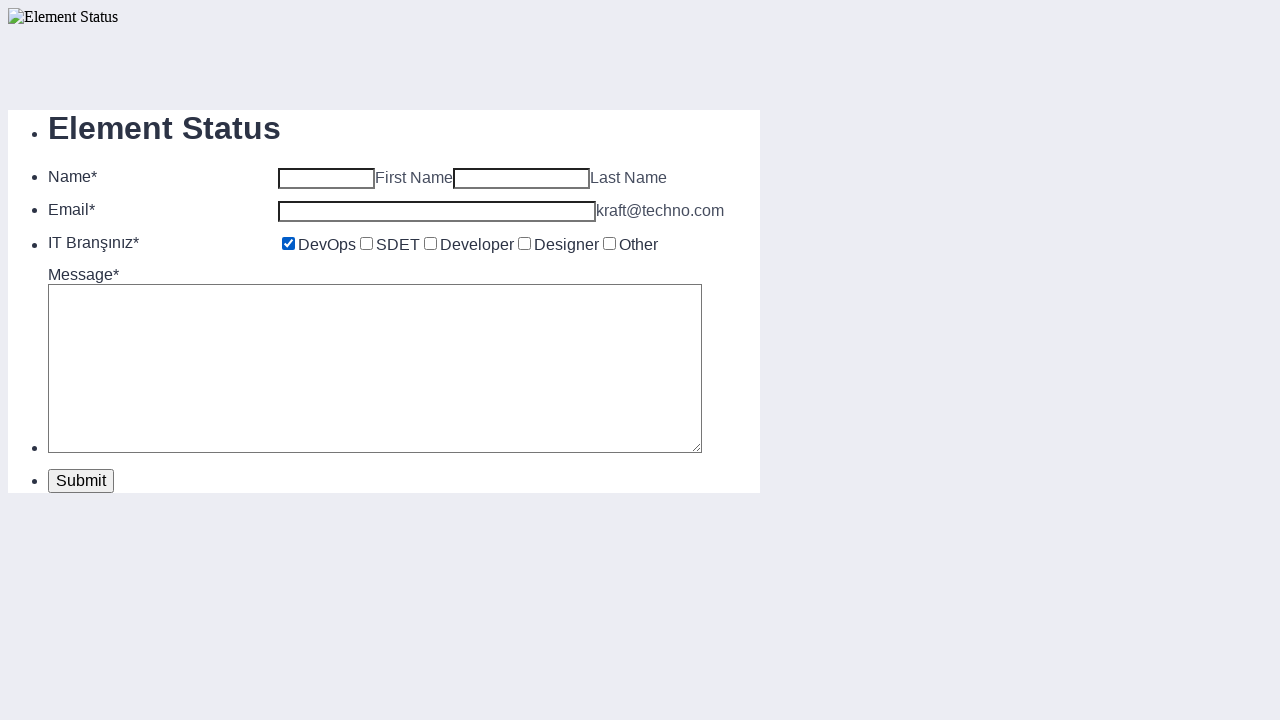

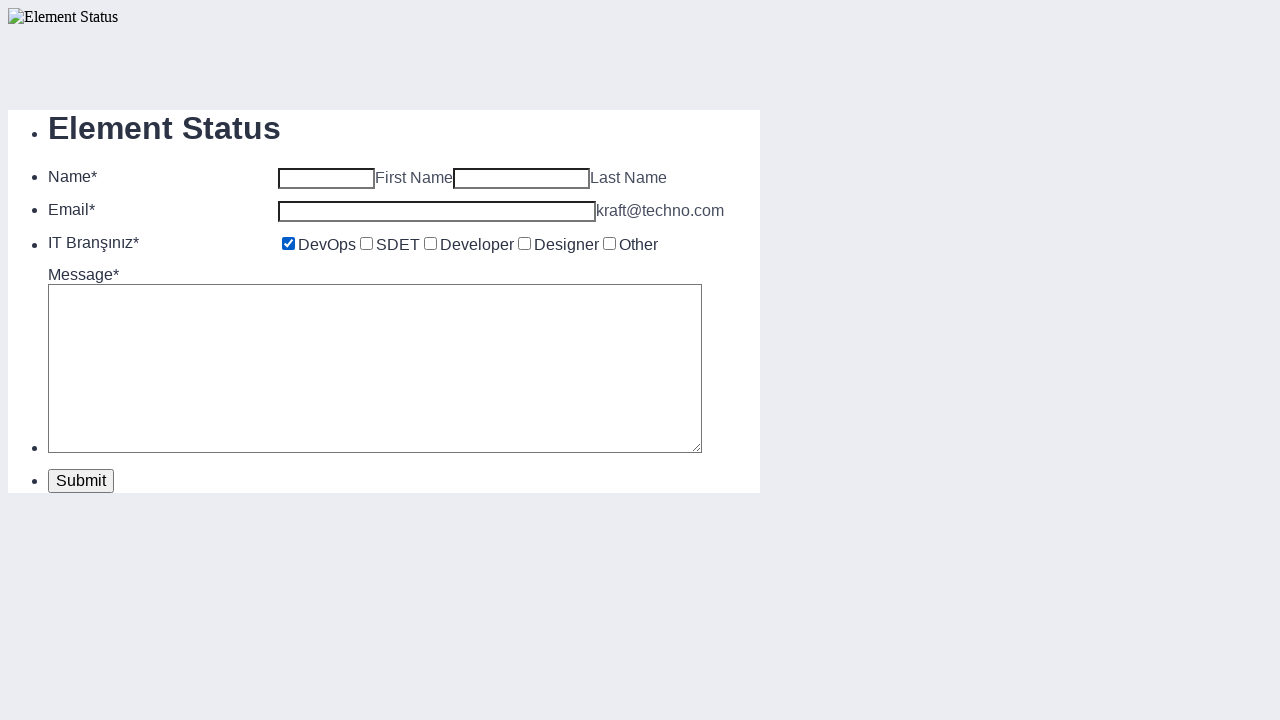